Demonstrates drag and drop action by dragging element A onto element B

Starting URL: https://crossbrowsertesting.github.io/drag-and-drop

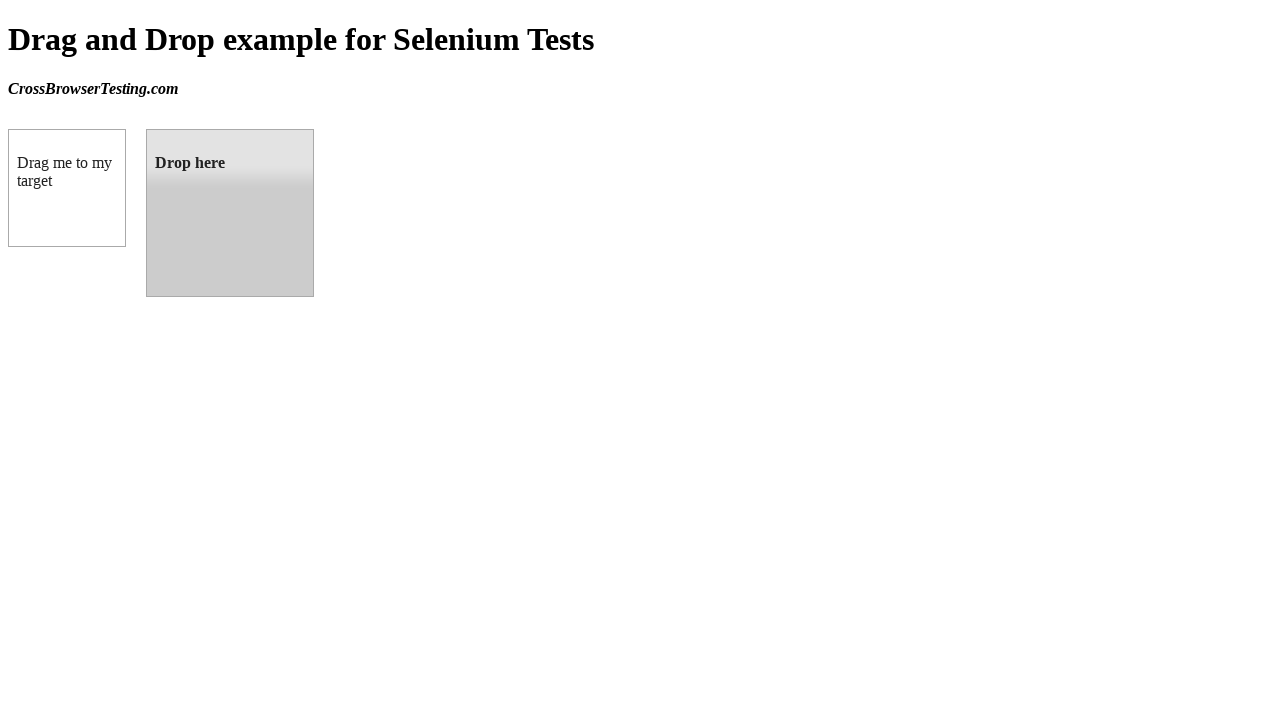

Waited for draggable element to be visible
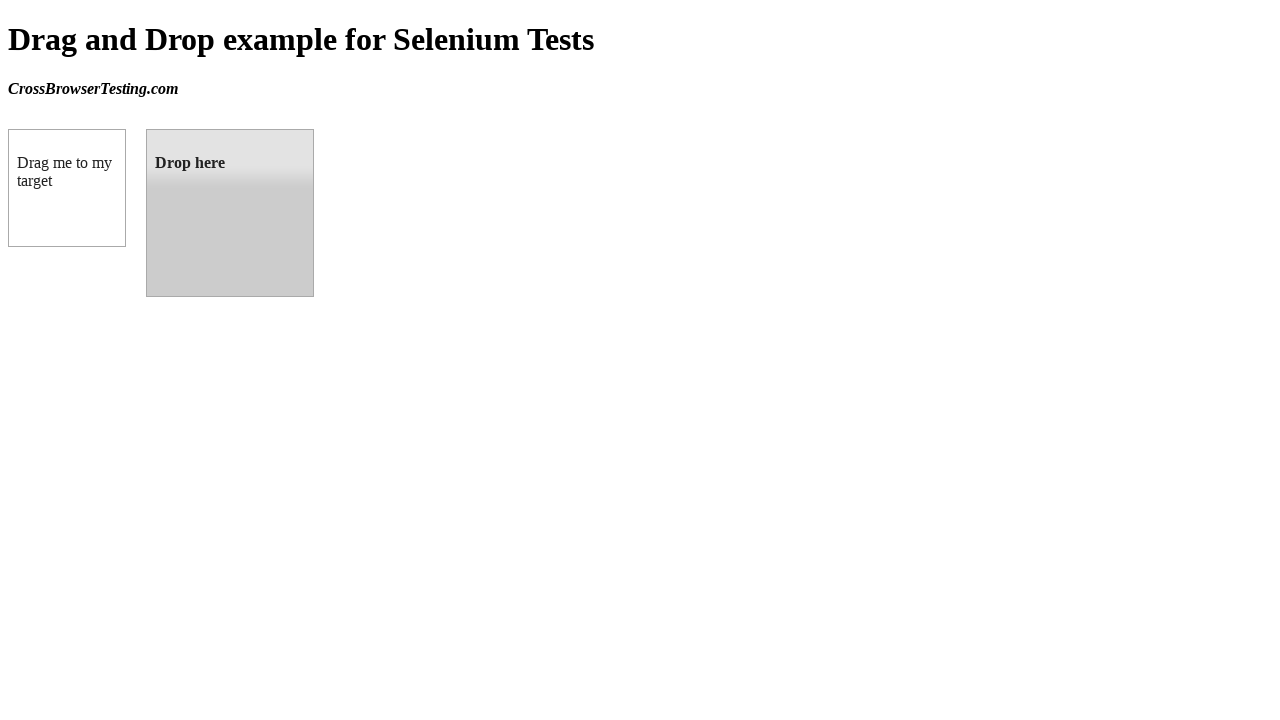

Waited for droppable element to be visible
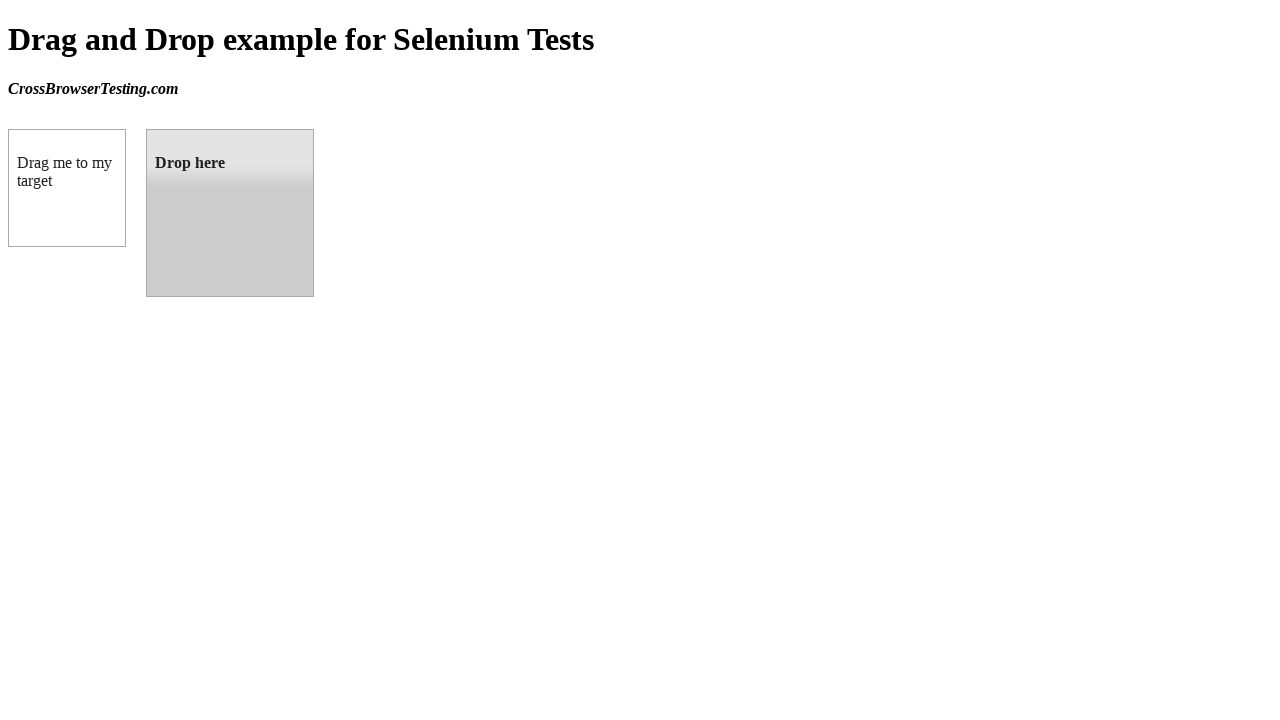

Located draggable element A
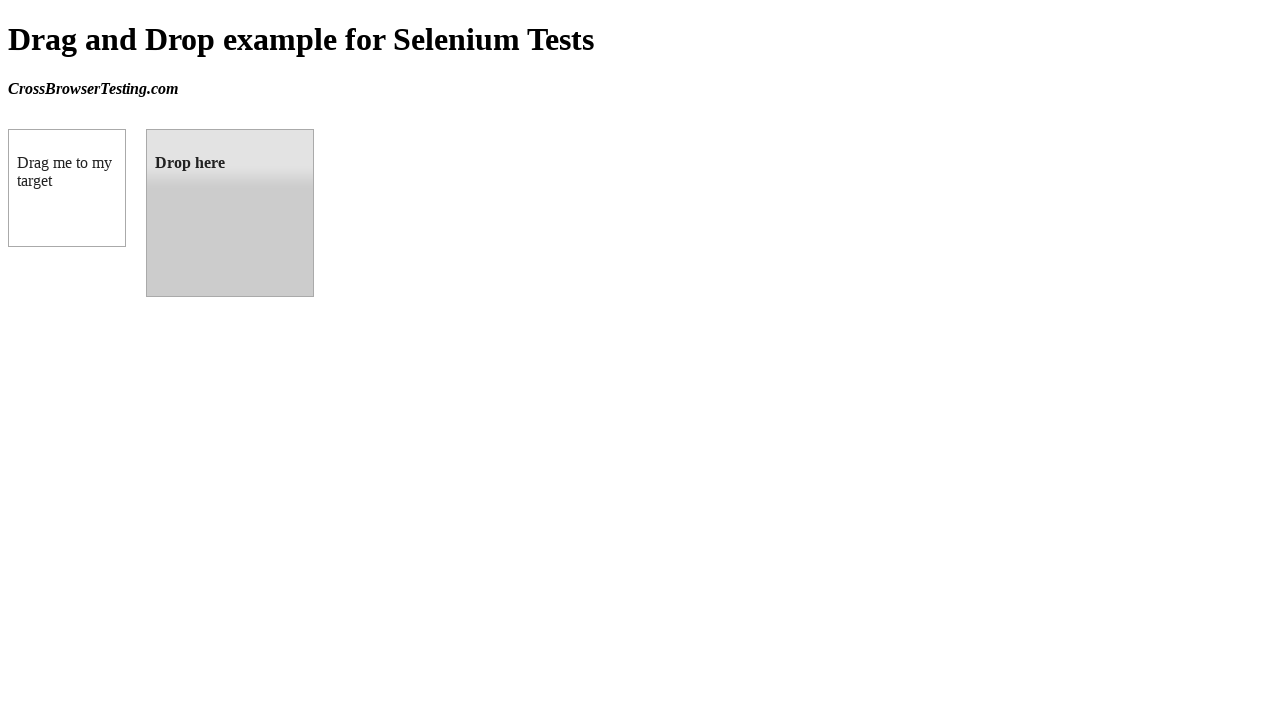

Located droppable element B
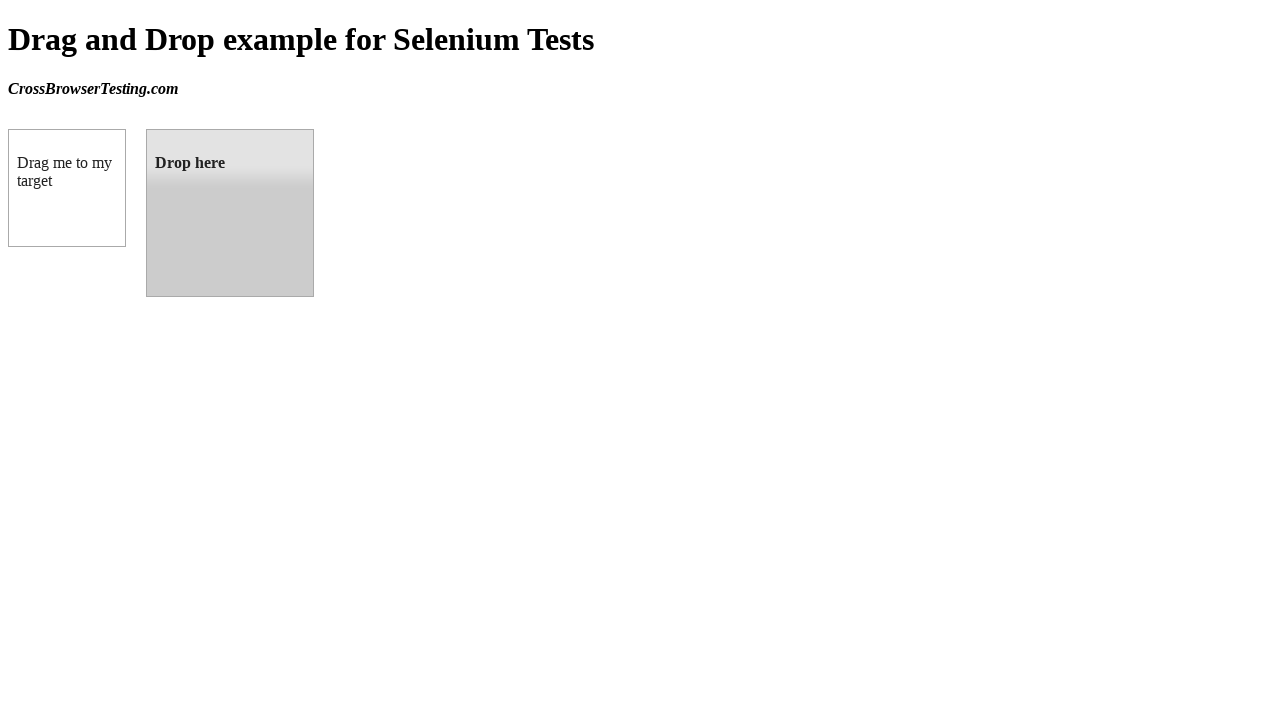

Dragged element A onto element B at (230, 213)
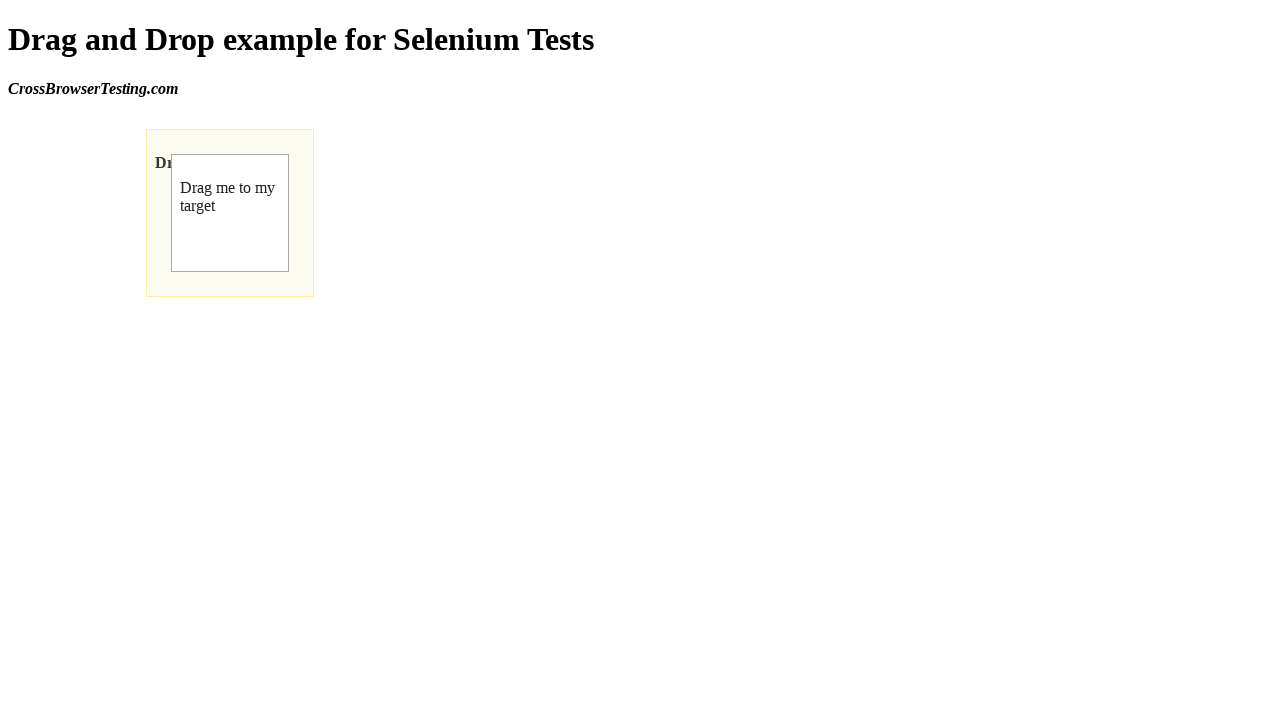

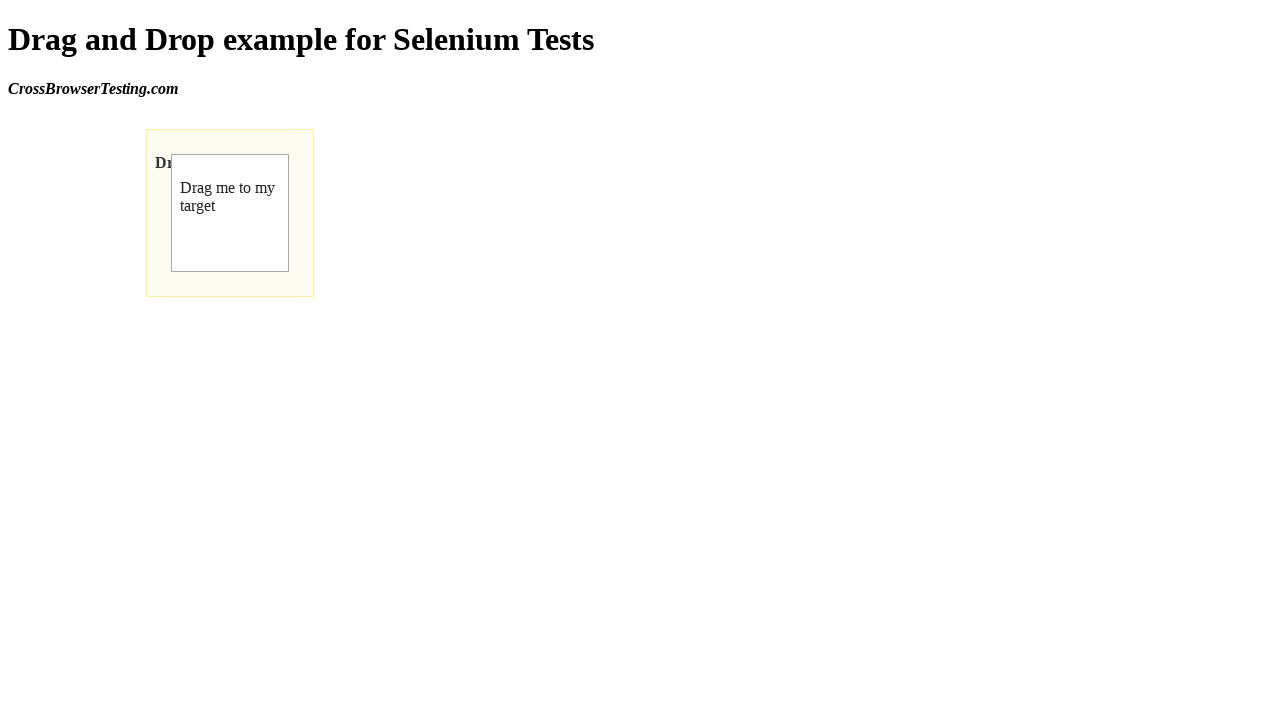